Tests keyboard input functionality by clicking on a name field, entering a name, and clicking a button on a form testing page

Starting URL: https://formy-project.herokuapp.com/keypress

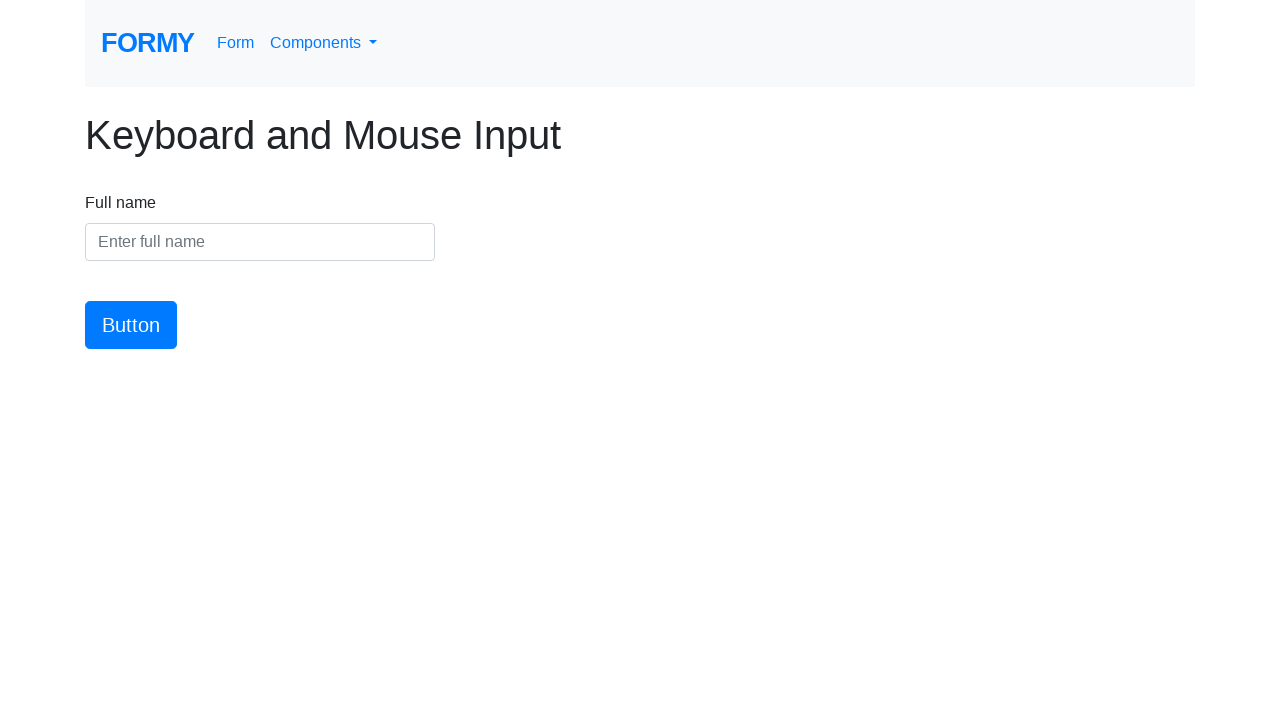

Clicked on the name input field at (260, 242) on #name
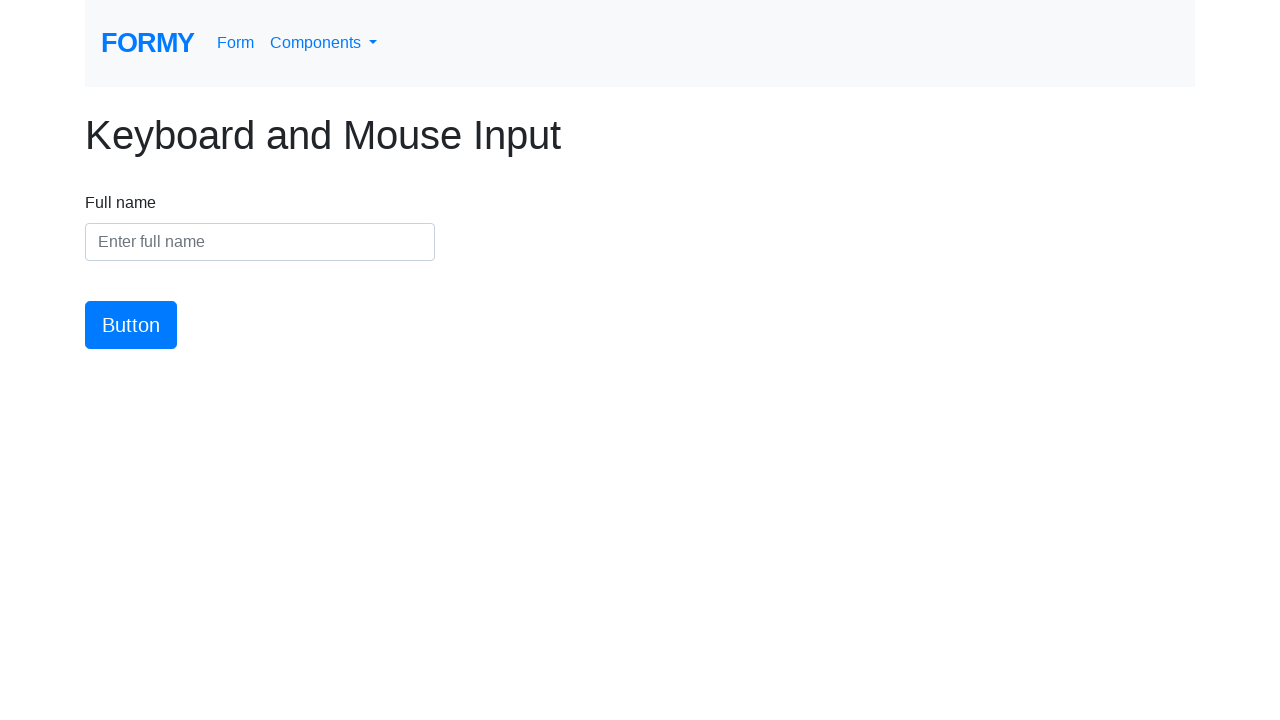

Entered 'Jennifer Thompson' into the name field on #name
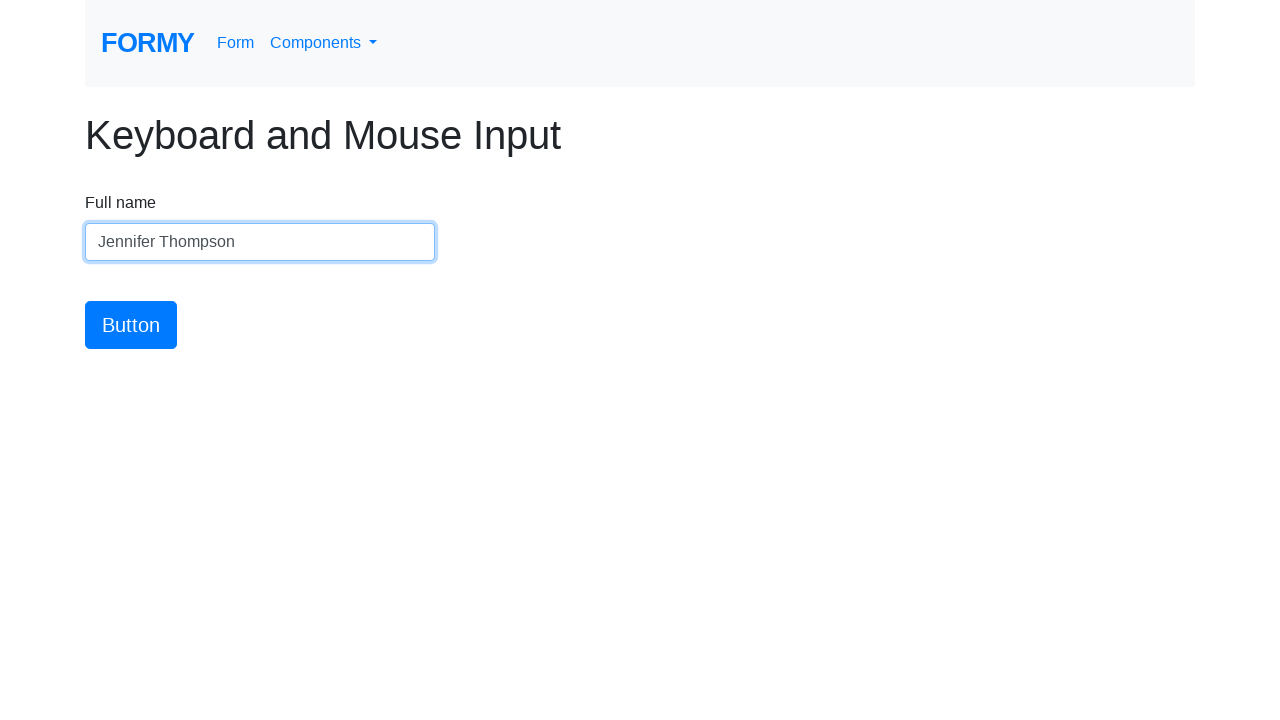

Clicked the submit button at (131, 325) on #button
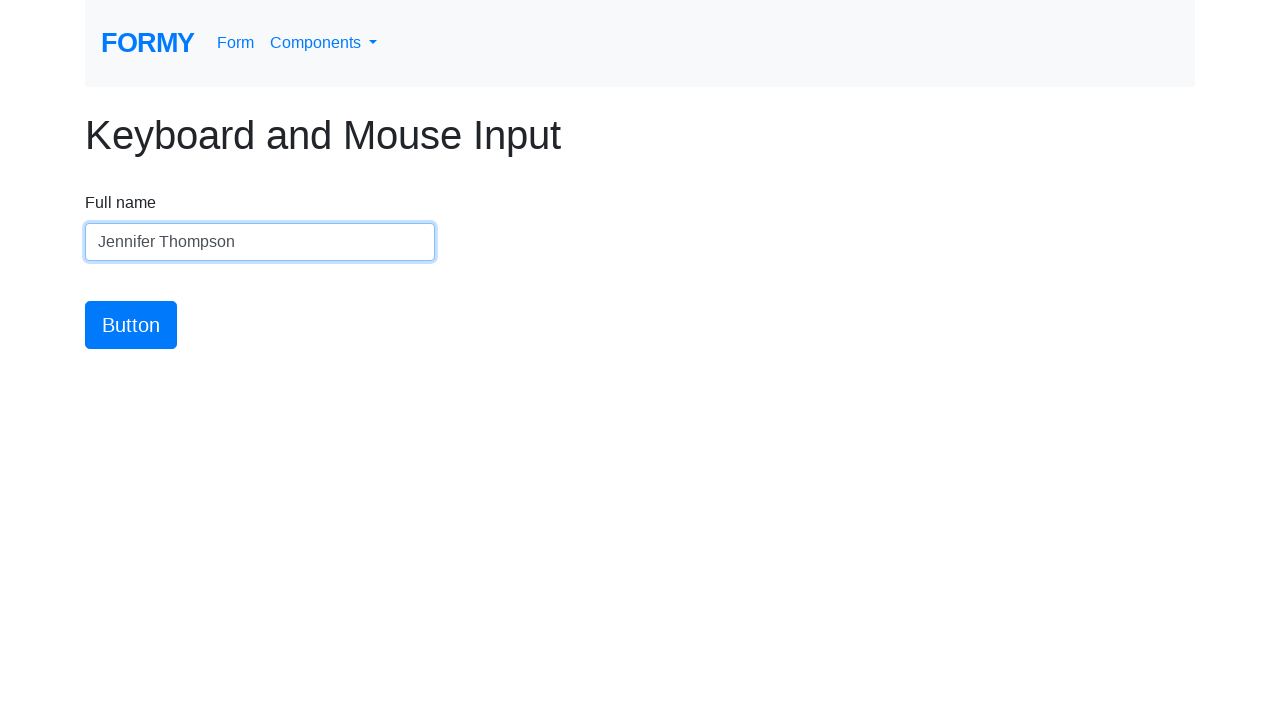

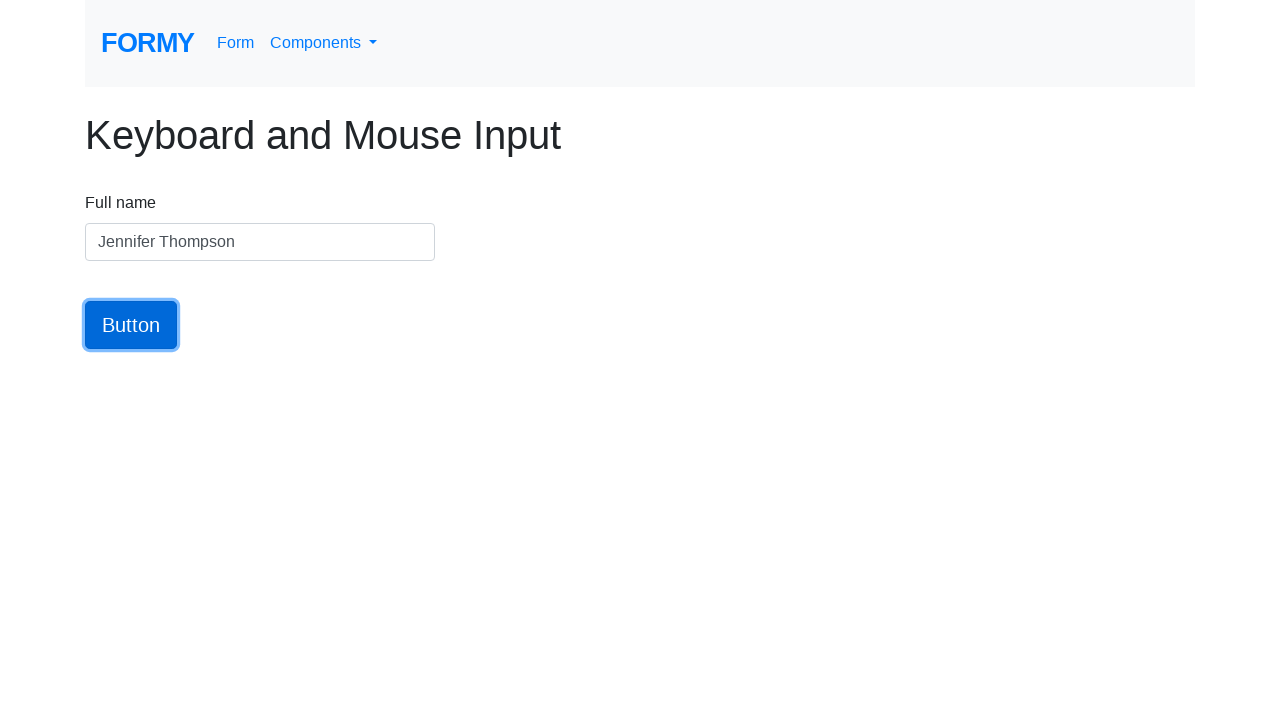